Tests web table sorting functionality by clicking on a column header and verifying that items are displayed in sorted order

Starting URL: https://www.rahulshettyacademy.com/seleniumPractise/#/offers

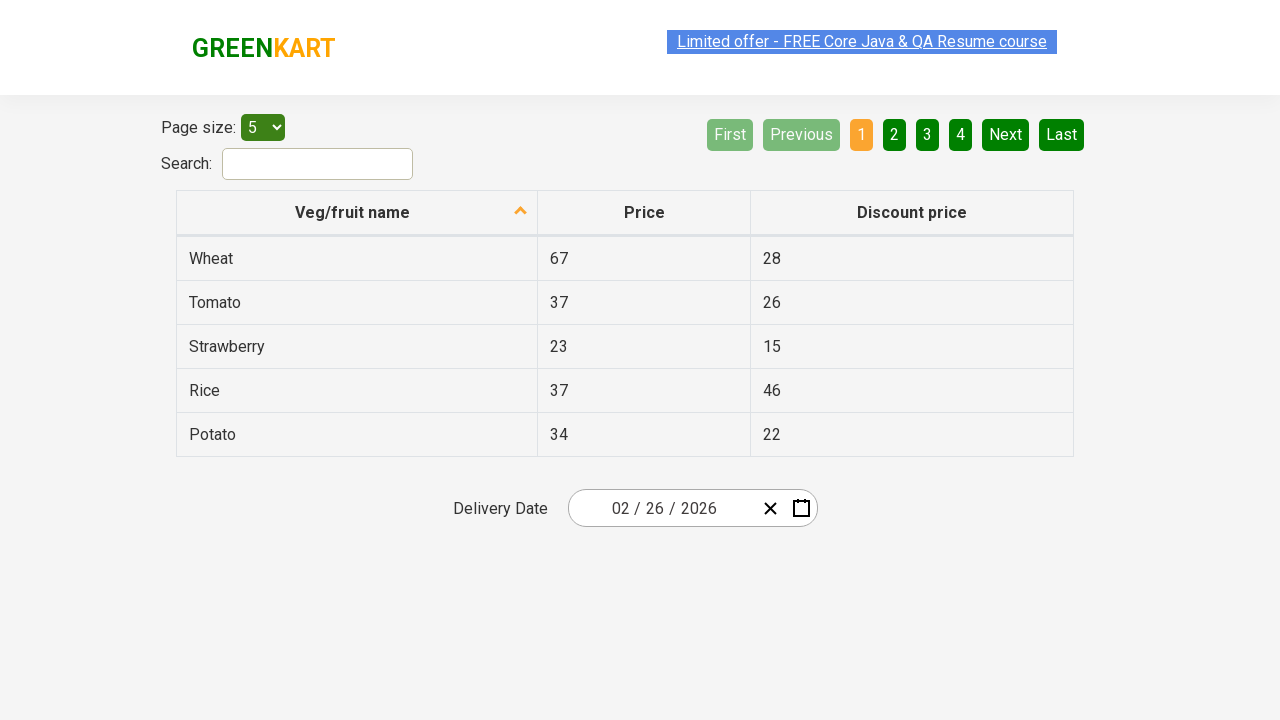

Clicked first column header to trigger sorting at (357, 213) on tr th:nth-child(1)
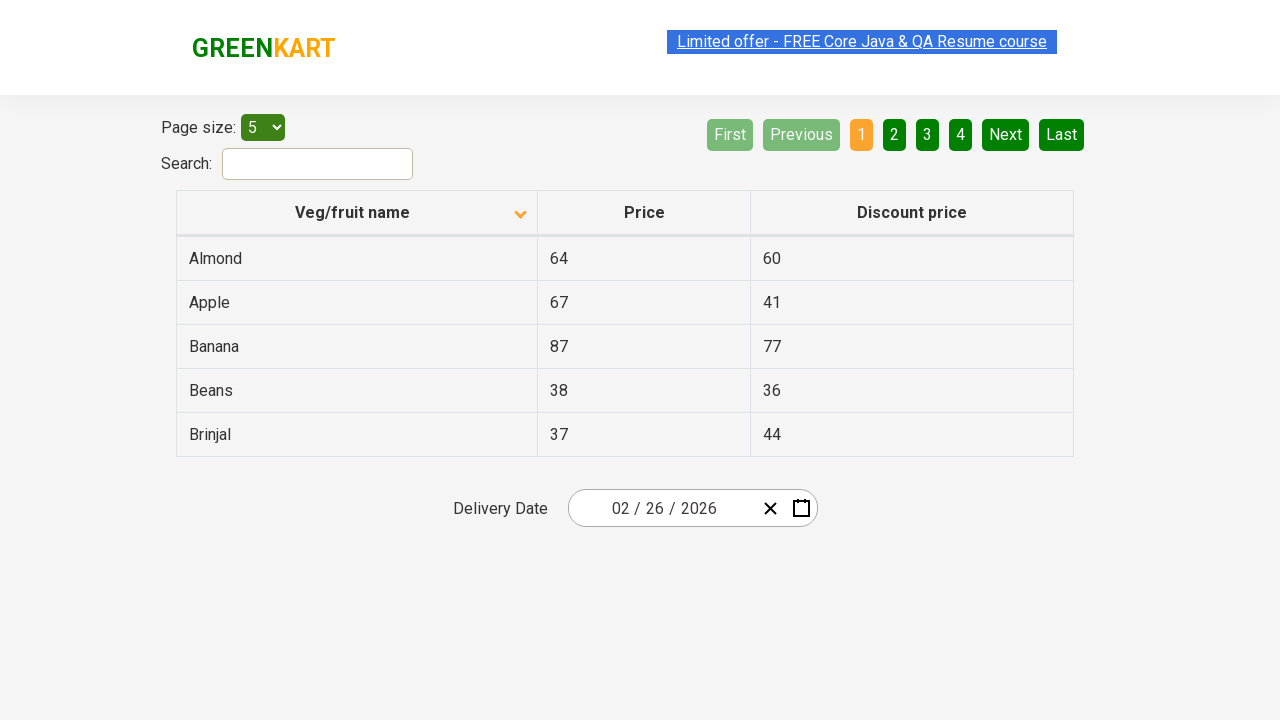

Waited for table to update after sorting
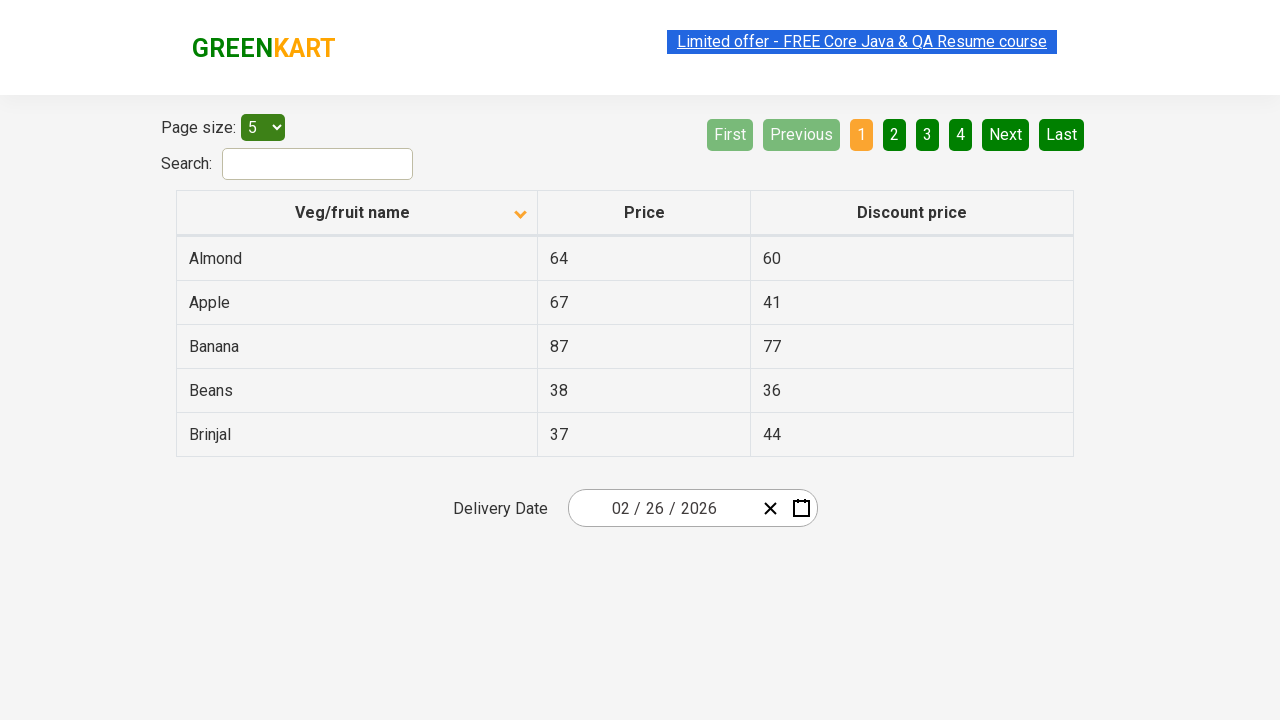

Retrieved all vegetable name elements from first column
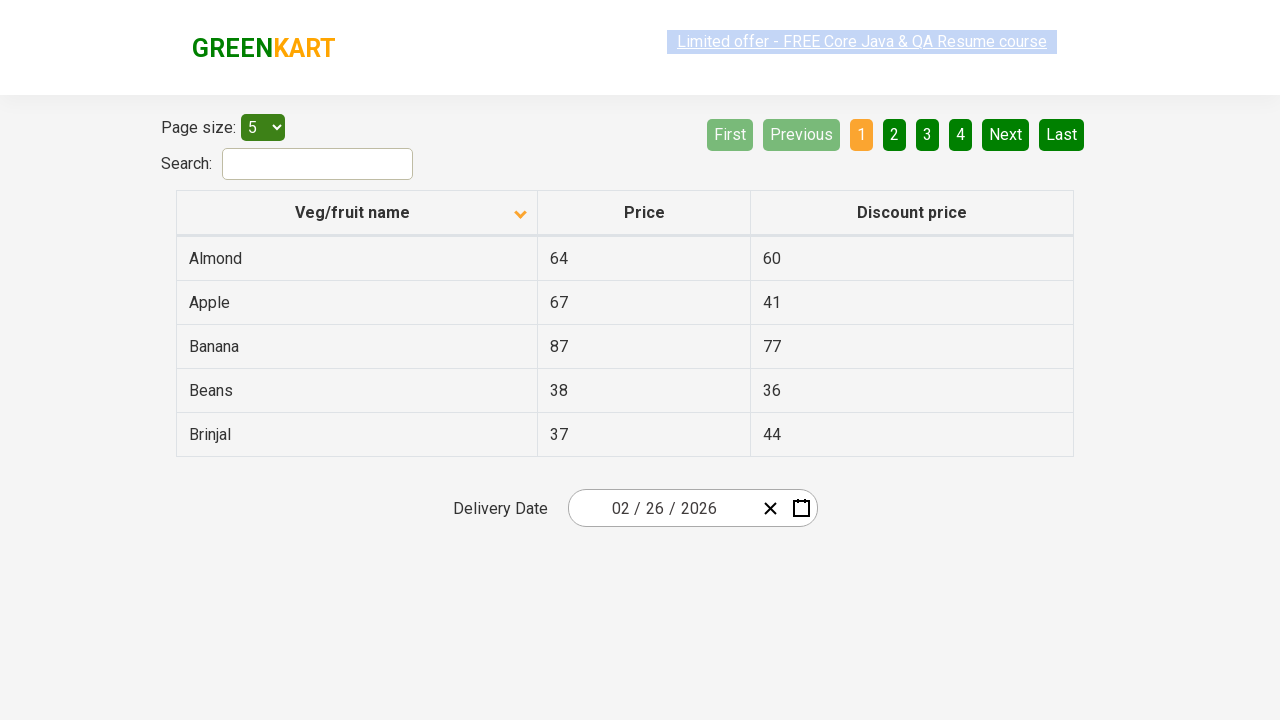

Extracted text content from all vegetable elements
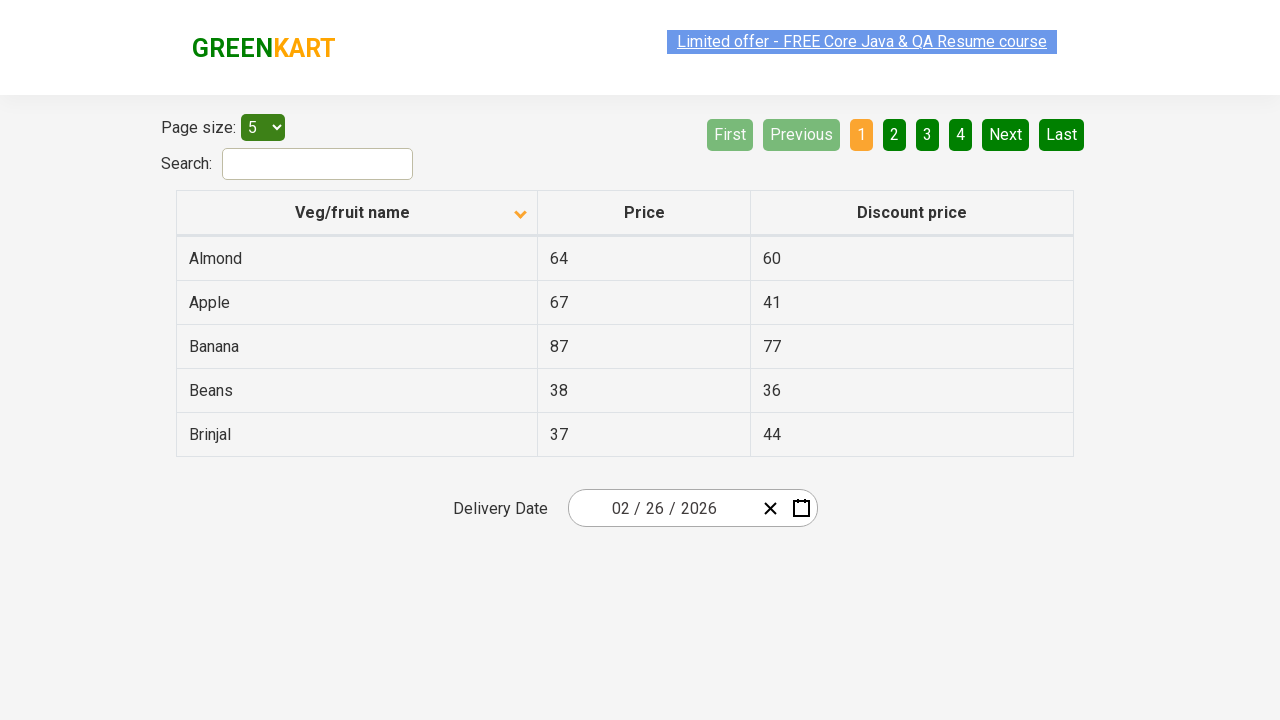

Created sorted reference list of vegetable names
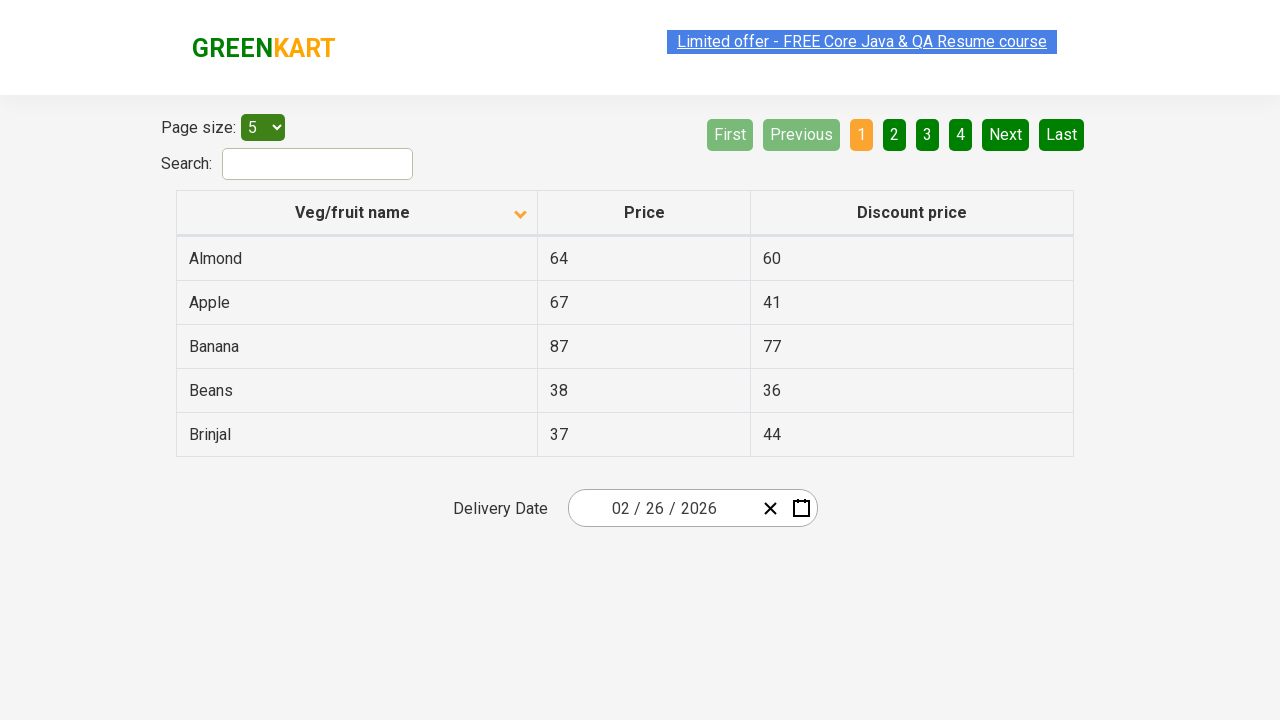

Verified that table items are displayed in sorted order
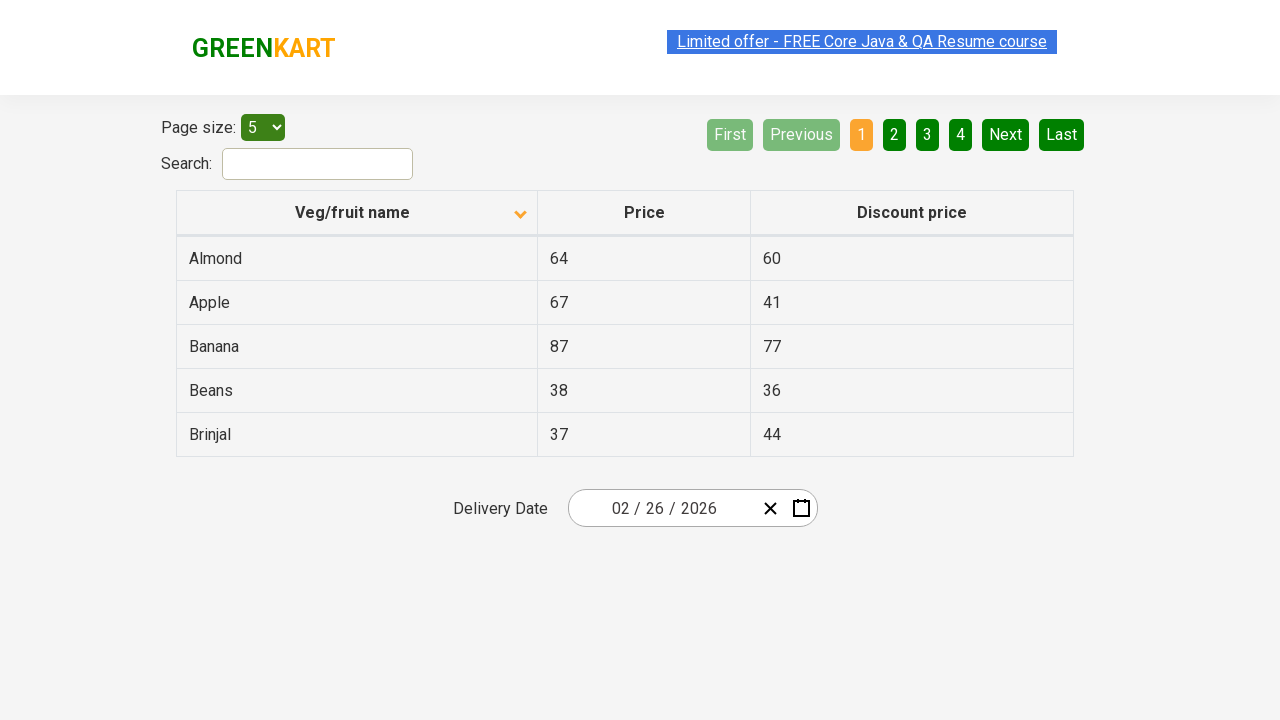

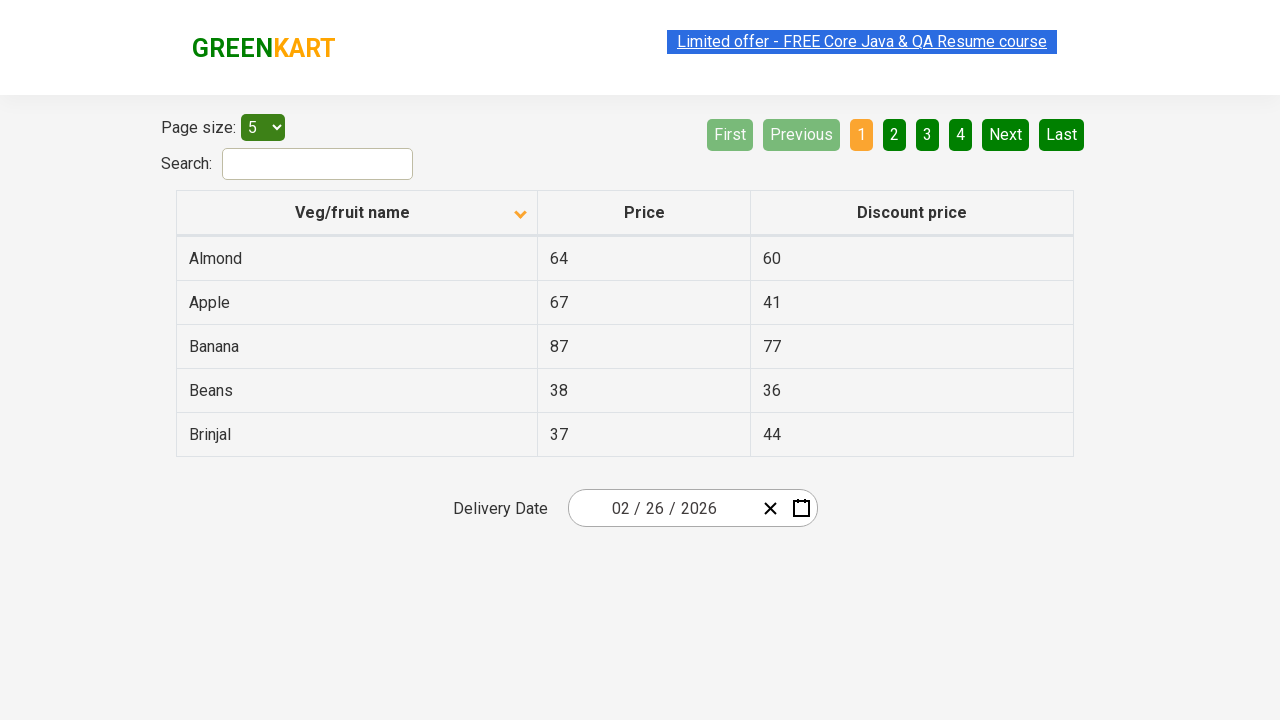